Tests that the owner name field accepts names containing numbers.

Starting URL: https://test-a-pet.vercel.app/

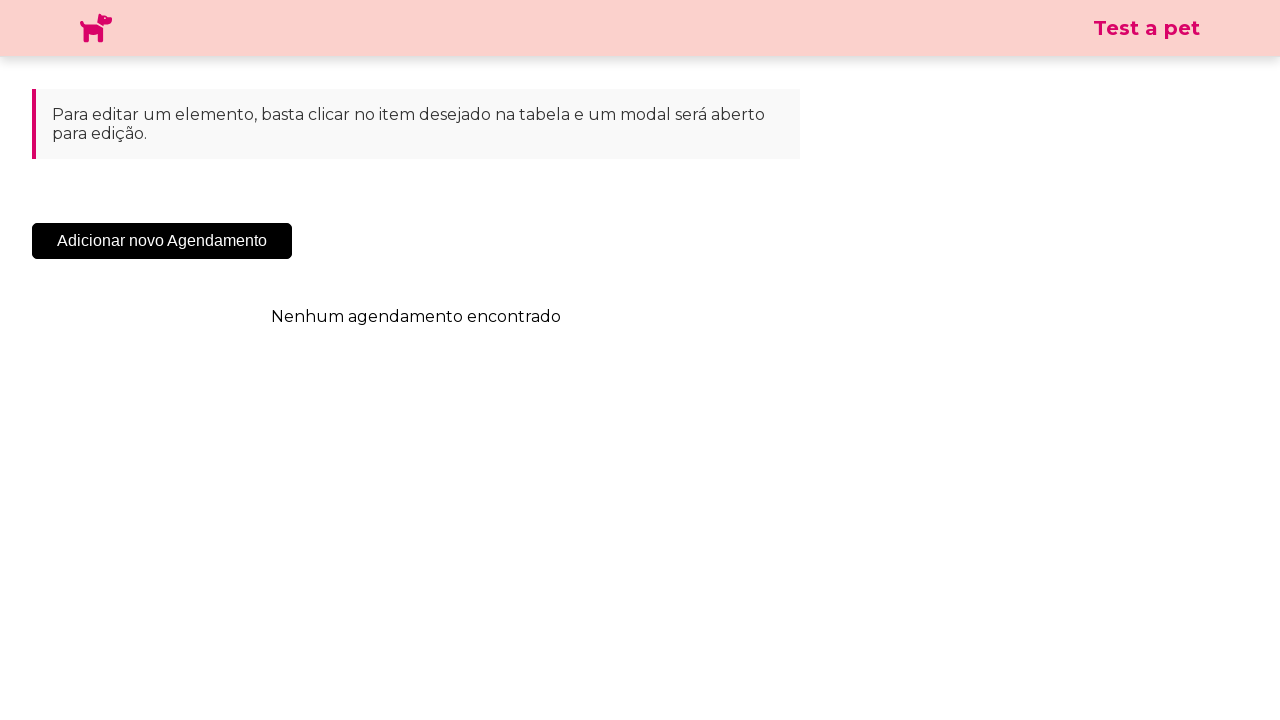

Clicked 'Adicionar' button to open modal at (162, 241) on .sc-cHqXqK.kZzwzX
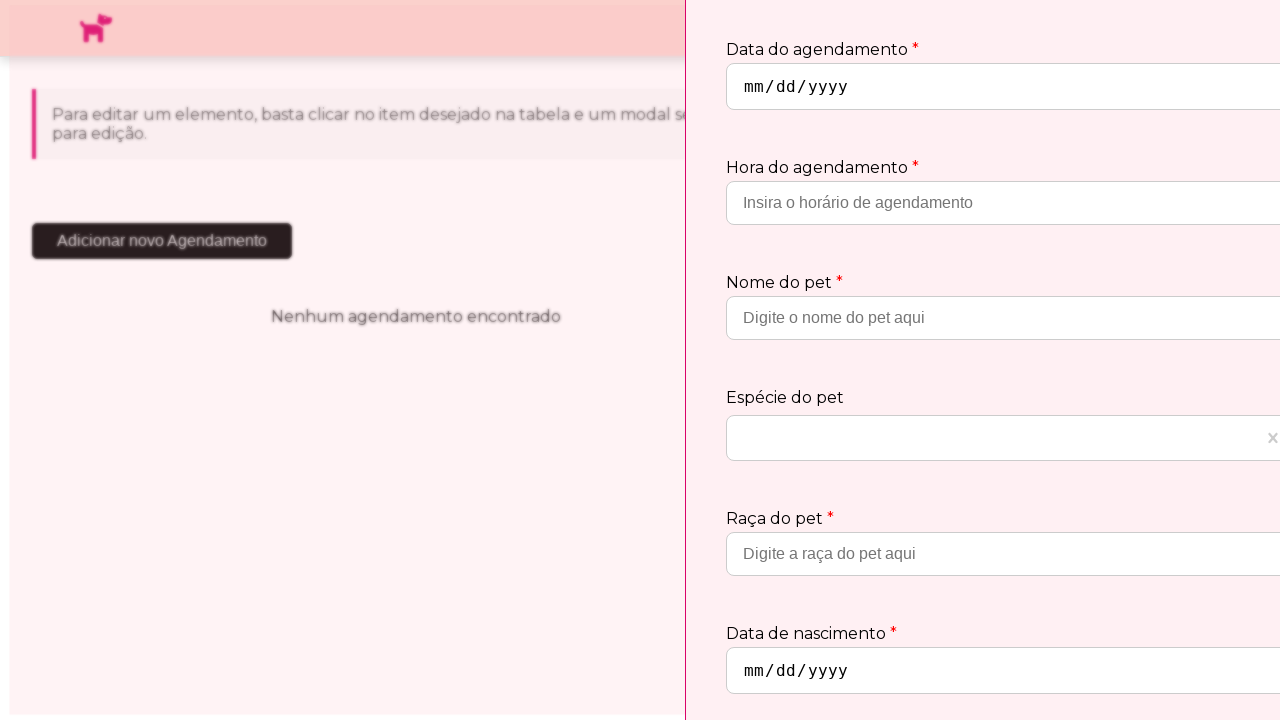

Modal loaded successfully
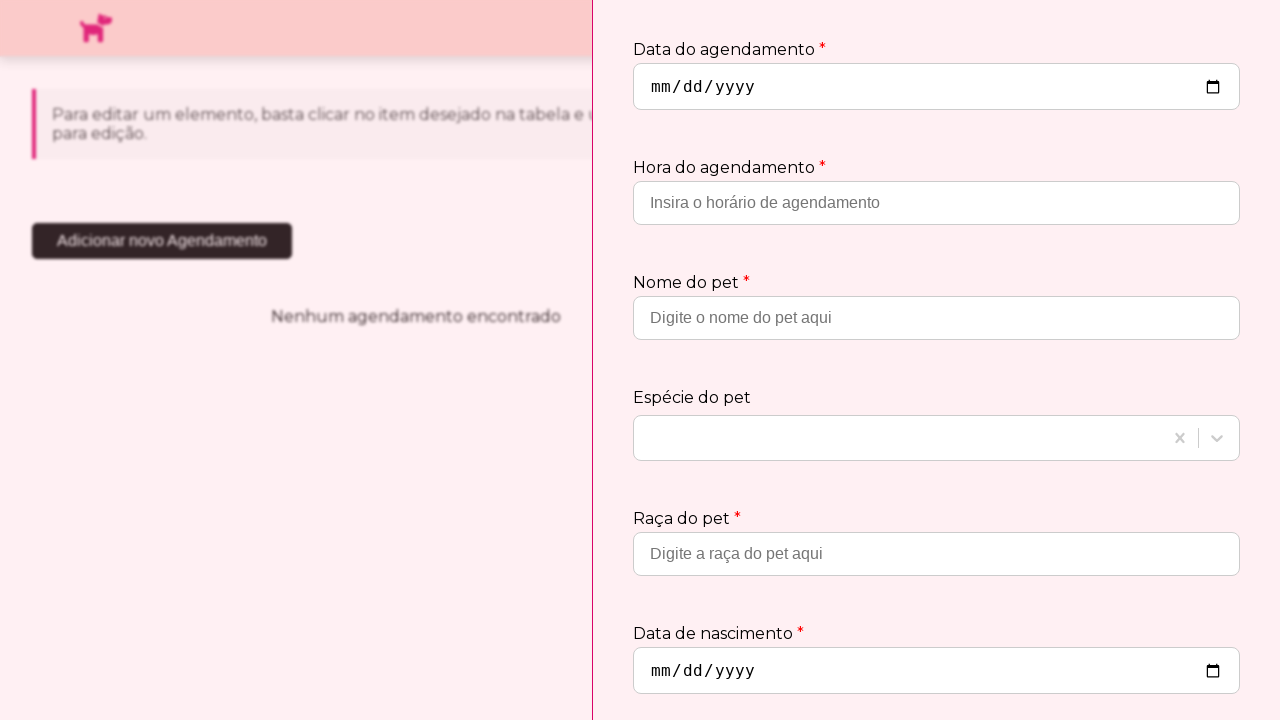

Filled owner name field with 'Carlos123 Silva' containing numbers on input[placeholder='Insira o nome do proprietário']
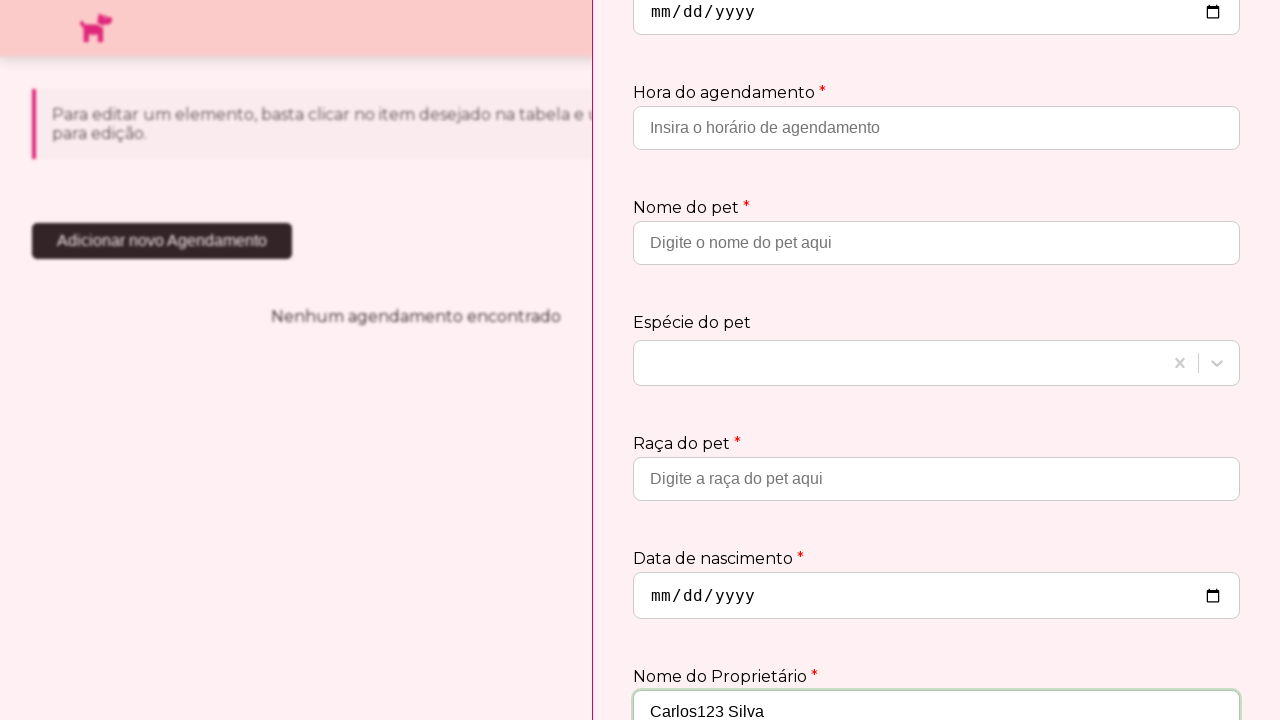

Retrieved owner name field value
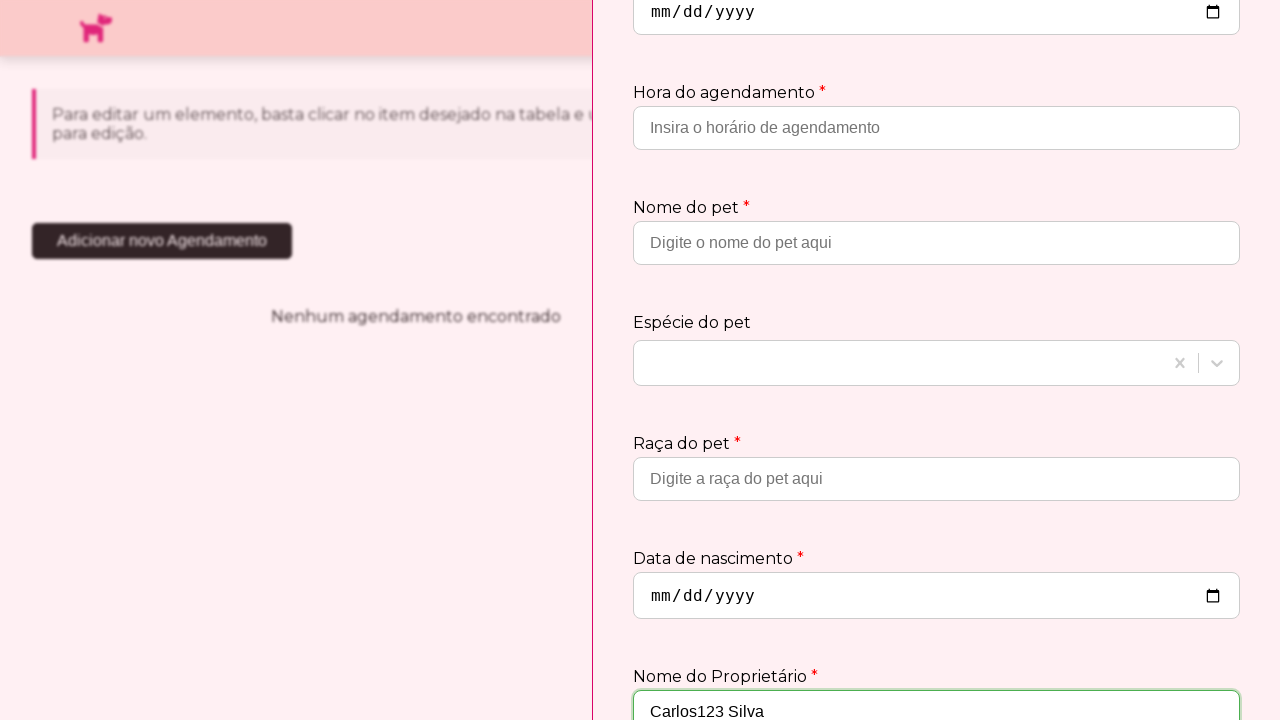

Assertion passed: owner name field accepts names containing numbers
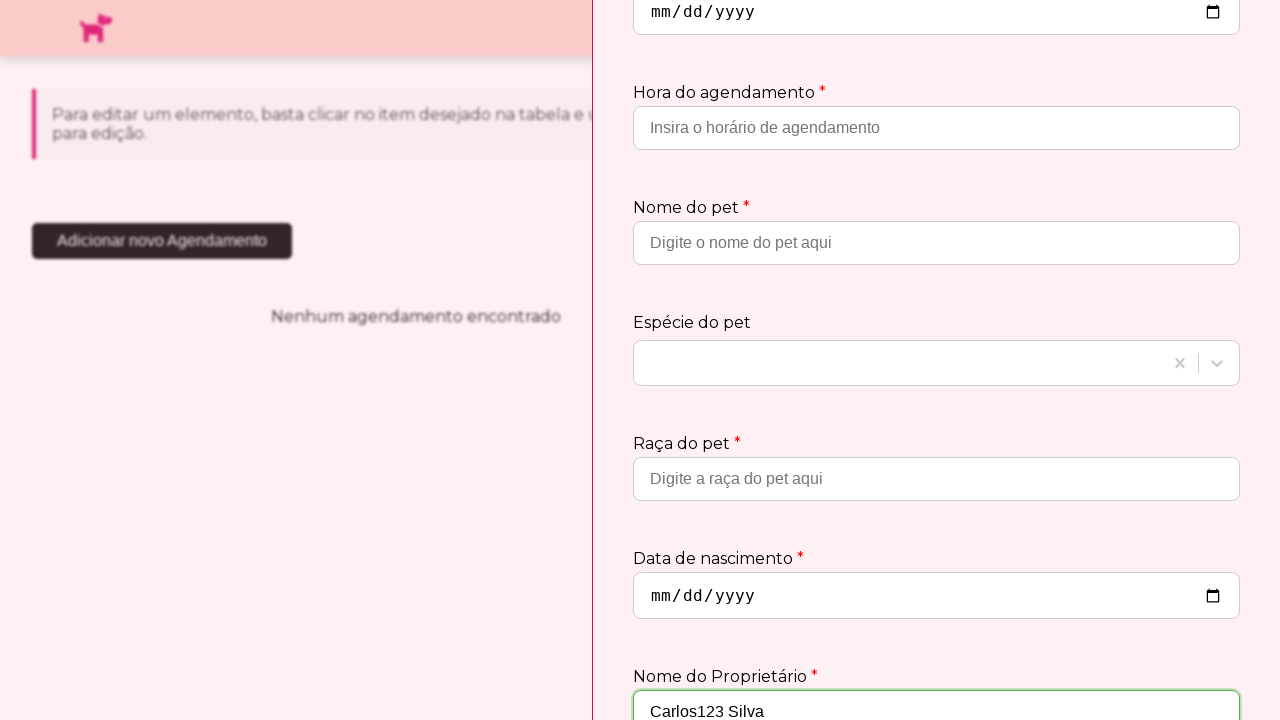

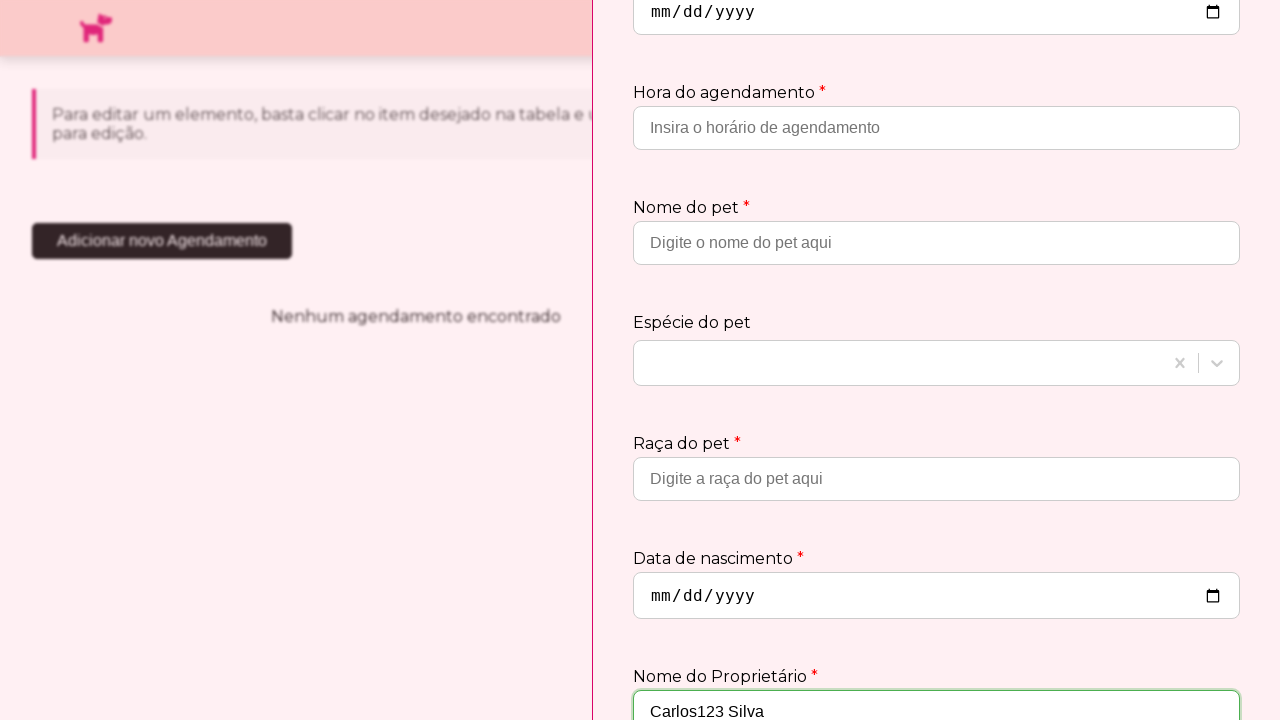